Tests right-click context menu functionality by performing a right-click on an element, selecting an option from the context menu, and handling the resulting alert

Starting URL: https://swisnl.github.io/jQuery-contextMenu/demo.html

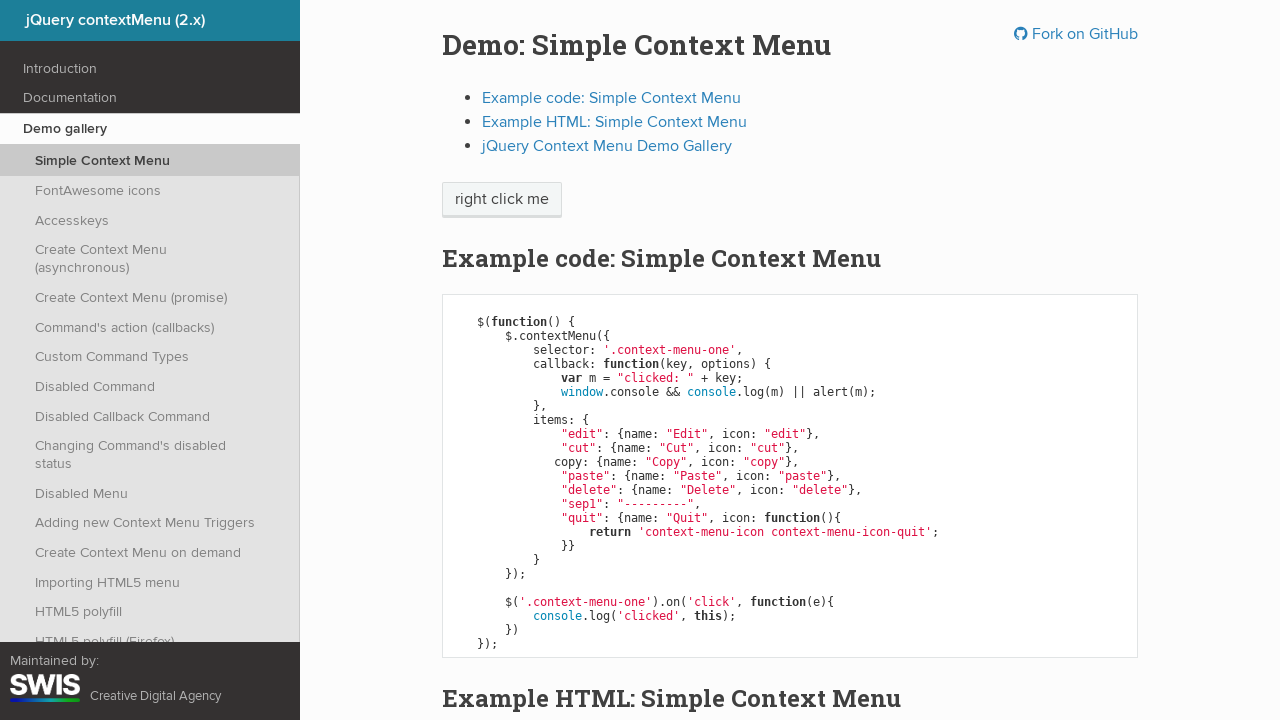

Located element for right-click action
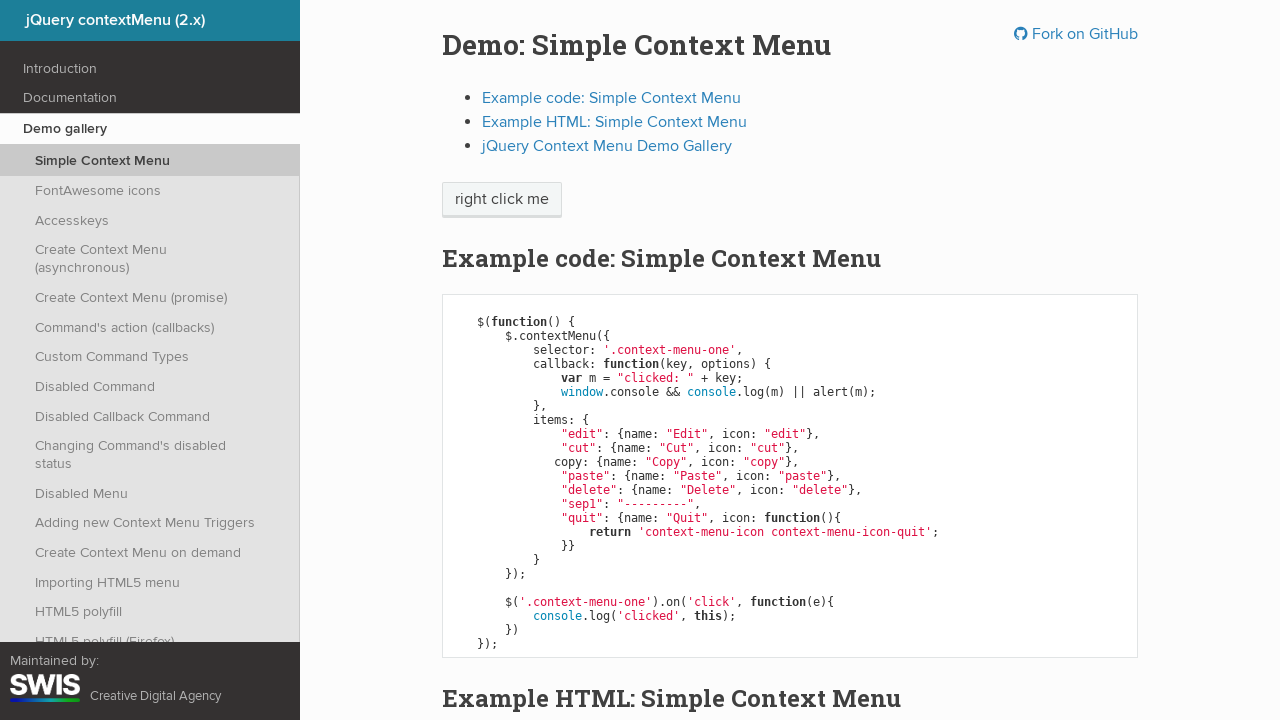

Performed right-click on the element at (502, 200) on xpath=/html/body/div[1]/section/div/div/div/p/span
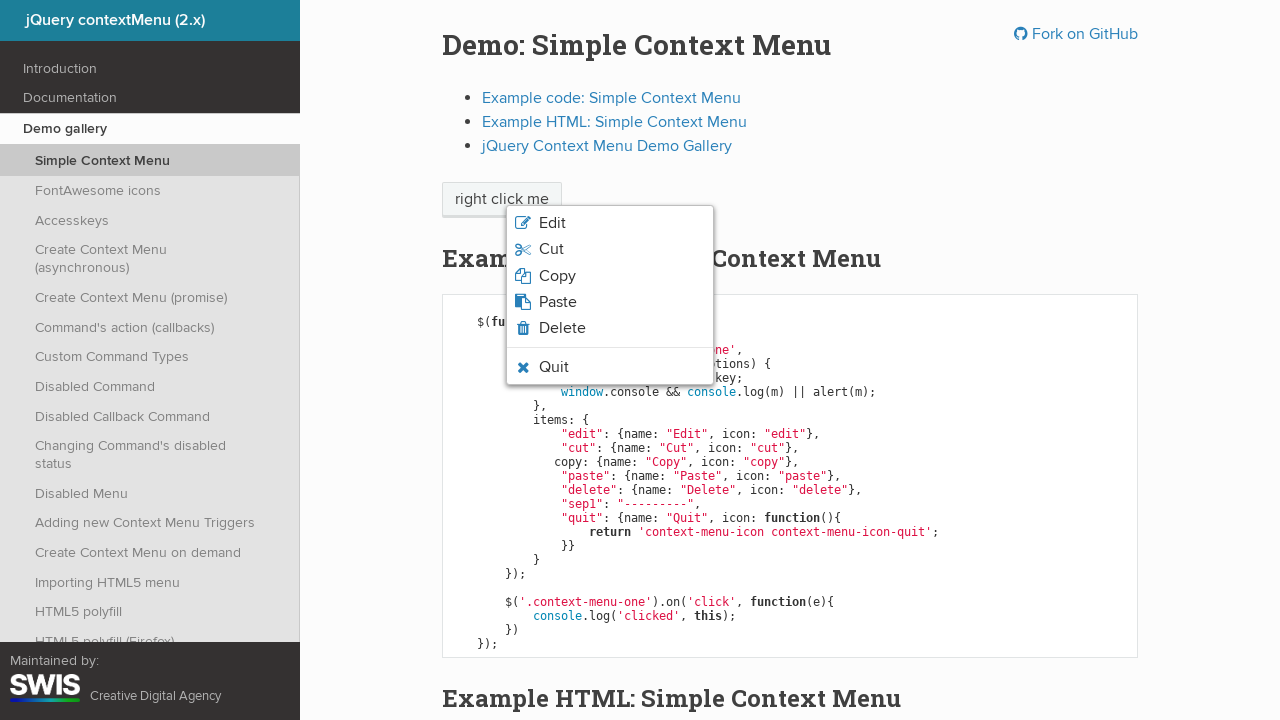

Located 'Copy' option in context menu
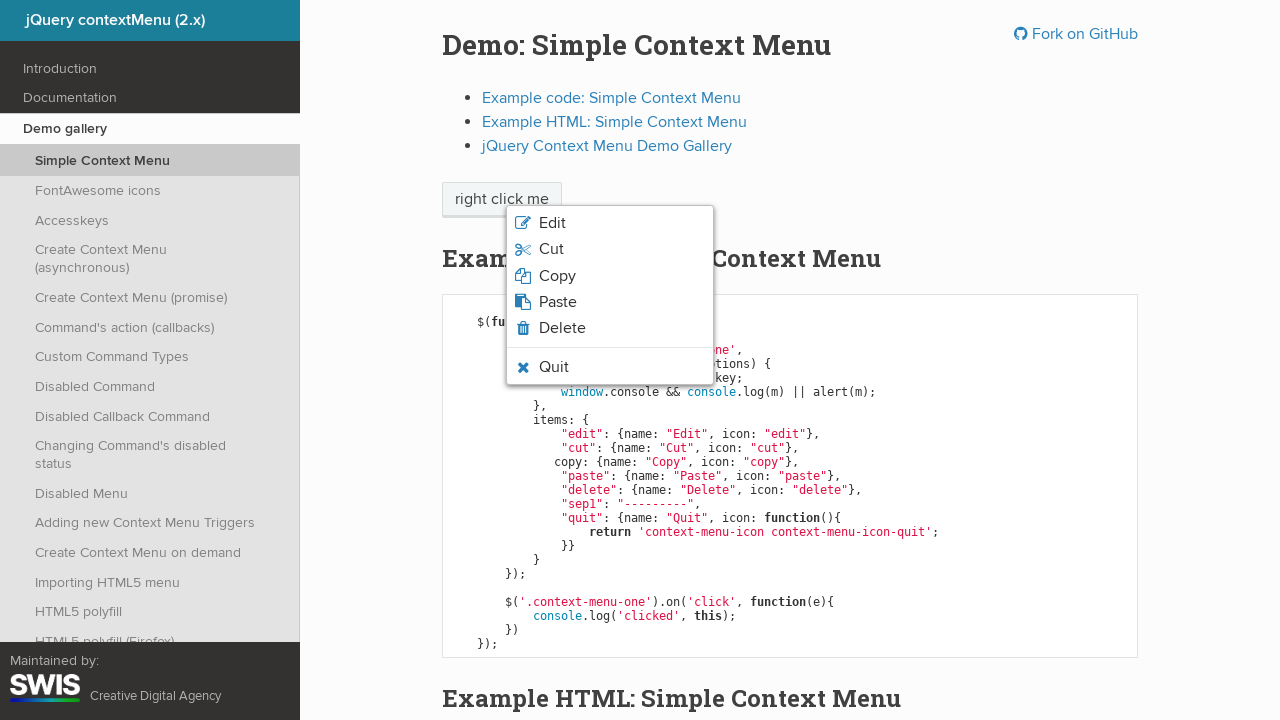

Clicked 'Copy' option from context menu at (610, 276) on xpath=/html/body/ul/li[3]
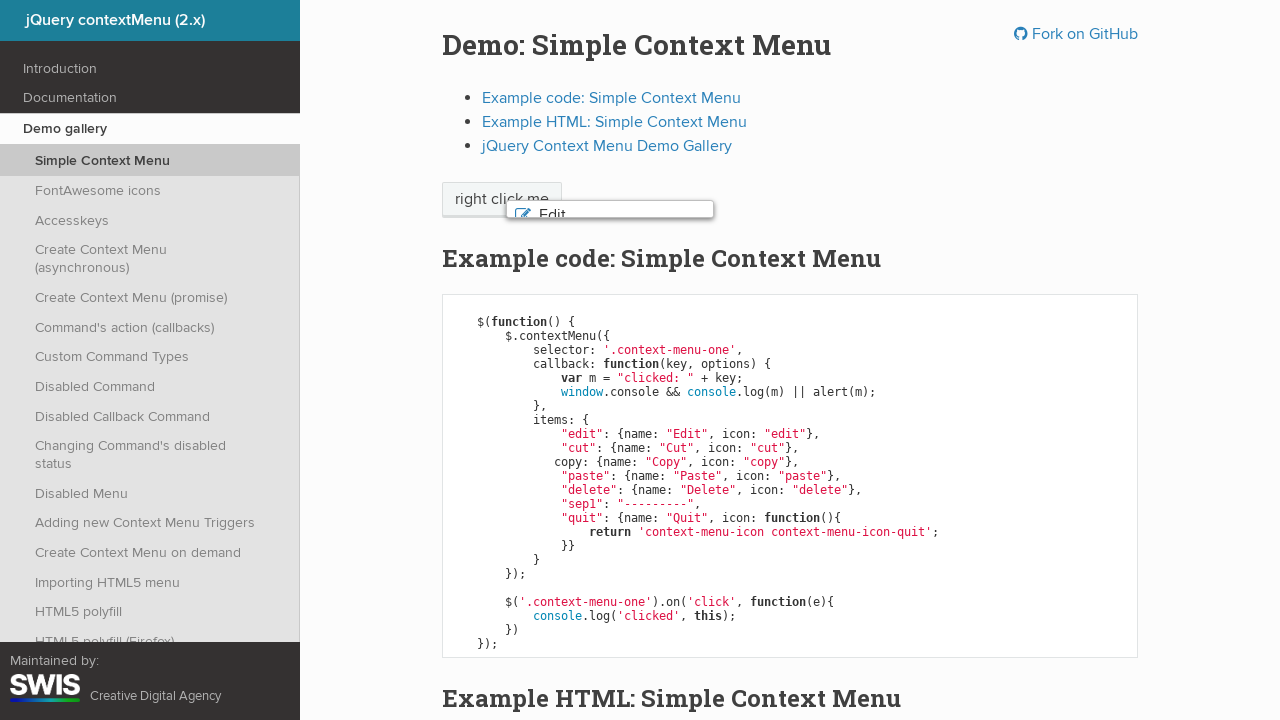

Set up dialog handler to accept alerts
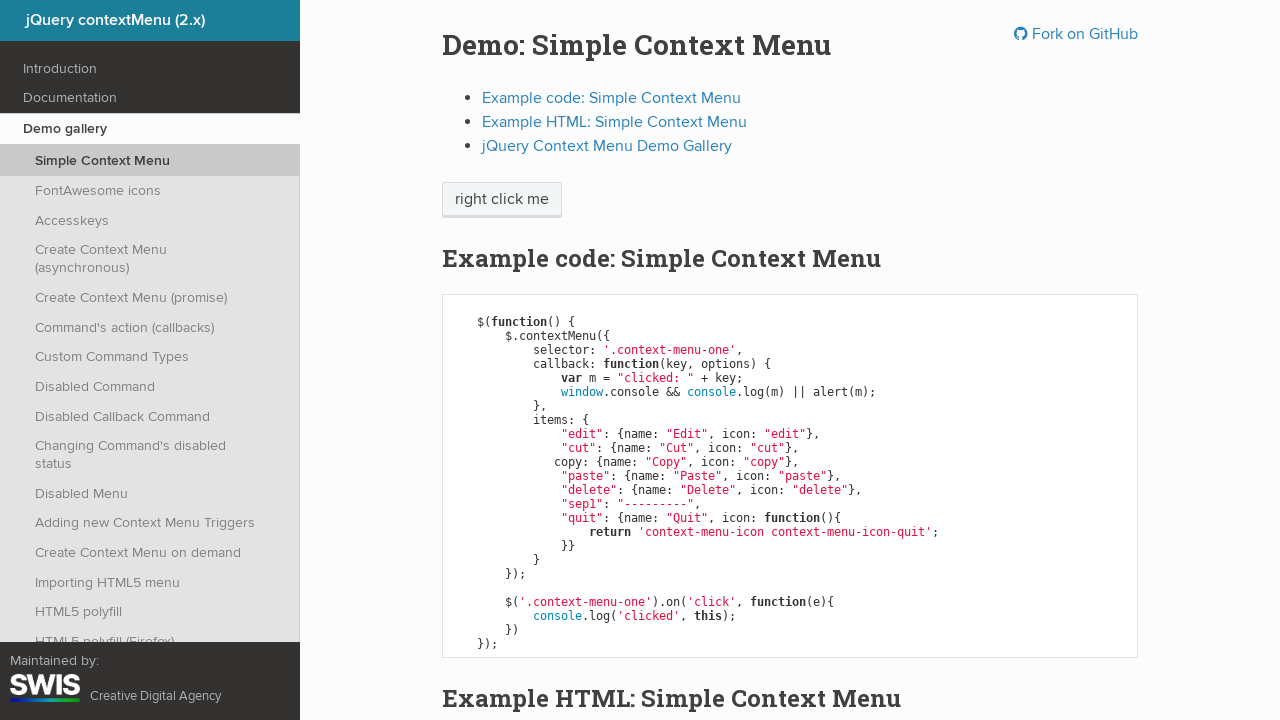

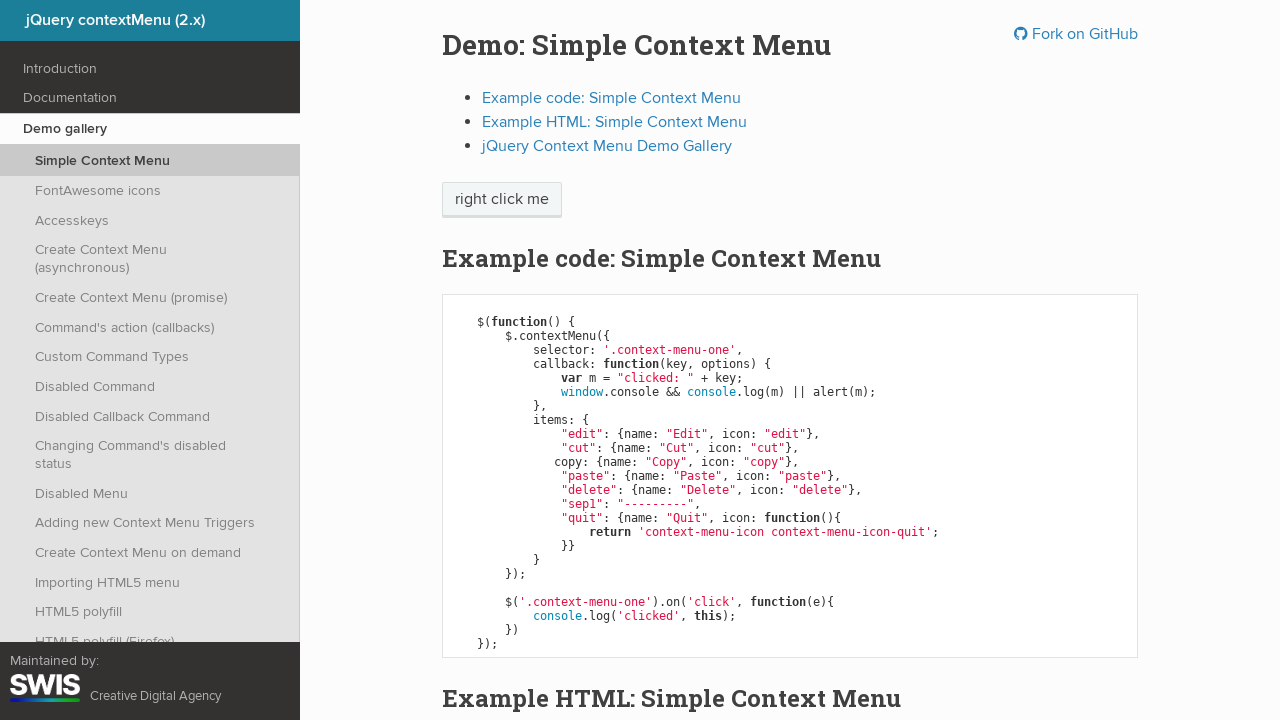